Tests that hovering/clicking on the demos button reveals the dropdown menu

Starting URL: http://mhunterak.github.io/index.html

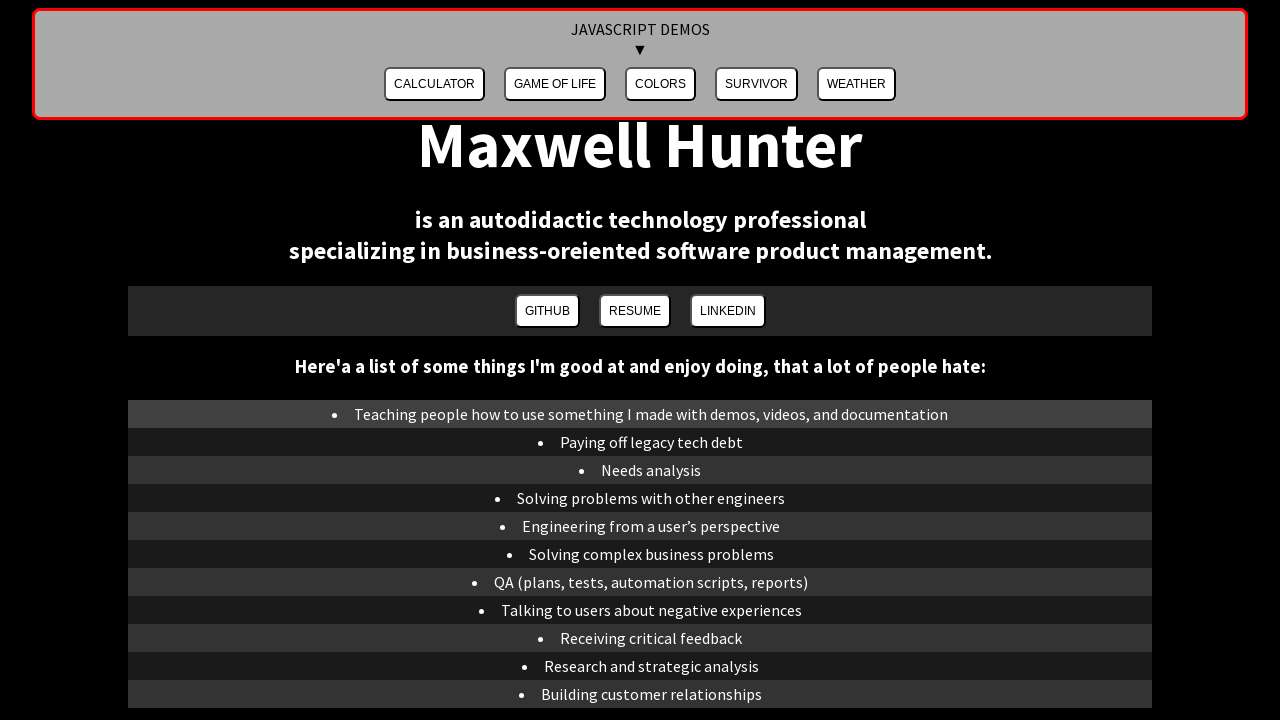

Clicked the demos button at (640, 64) on #demosButton
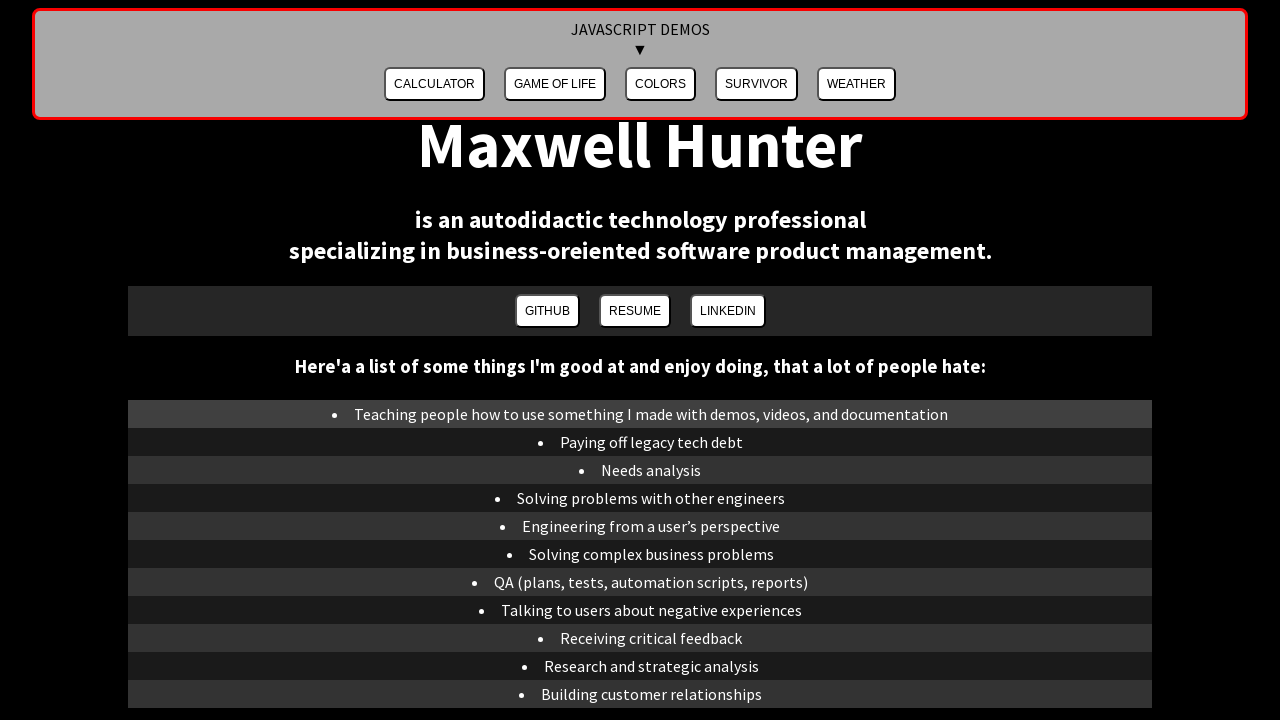

Verified that the demos dropdown menu is visible
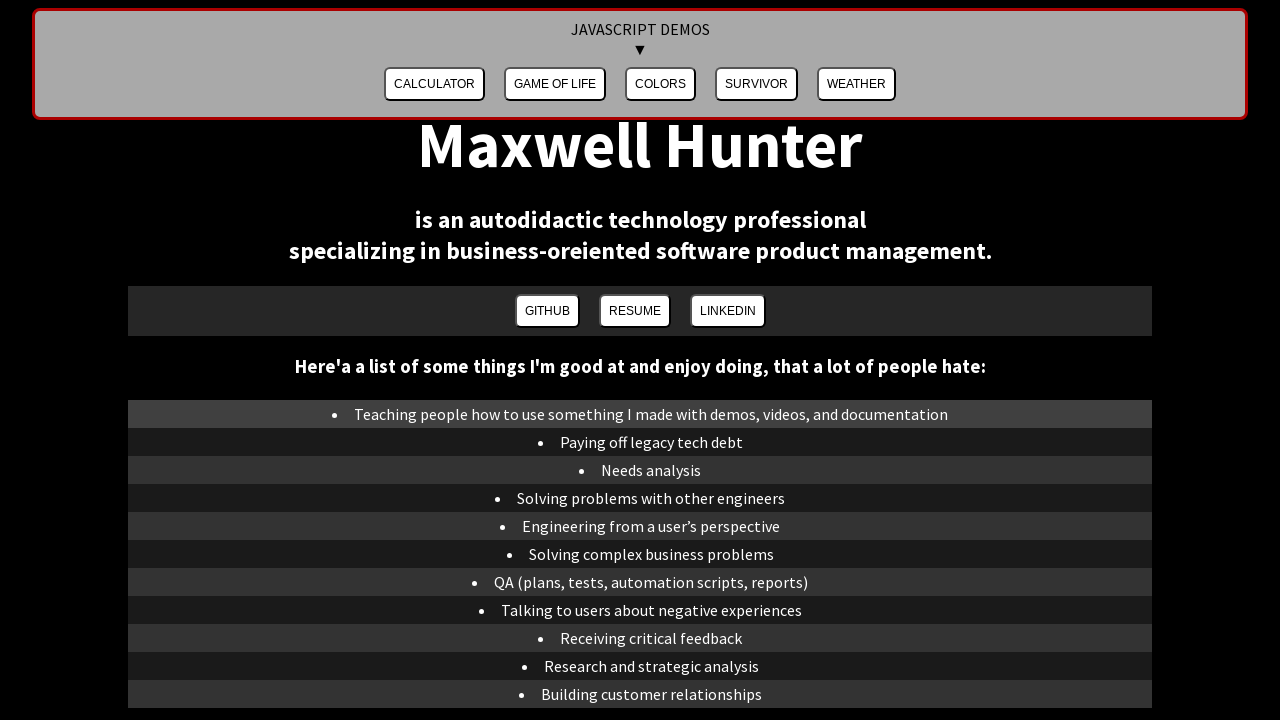

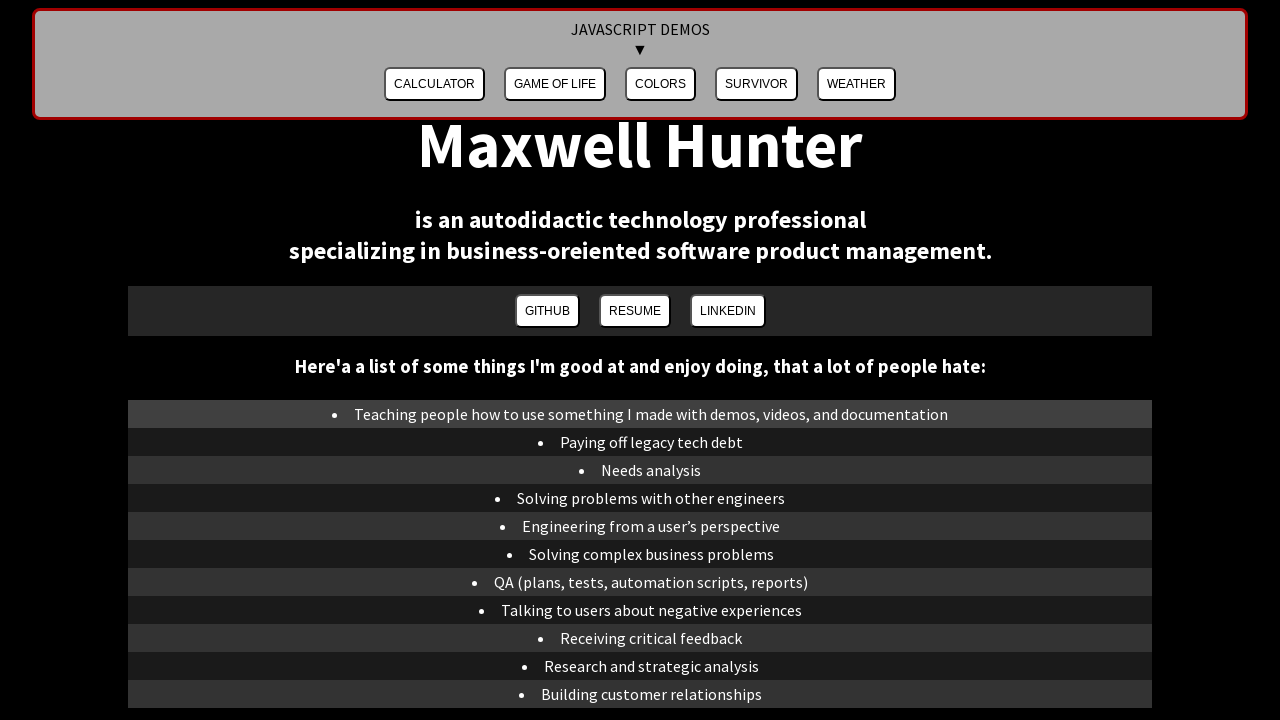